Tests a jQuery UI price range slider by dragging both minimum and maximum slider handles to adjust the price range

Starting URL: https://www.jqueryscript.net/demo/Price-Range-Slider-jQuery-UI/

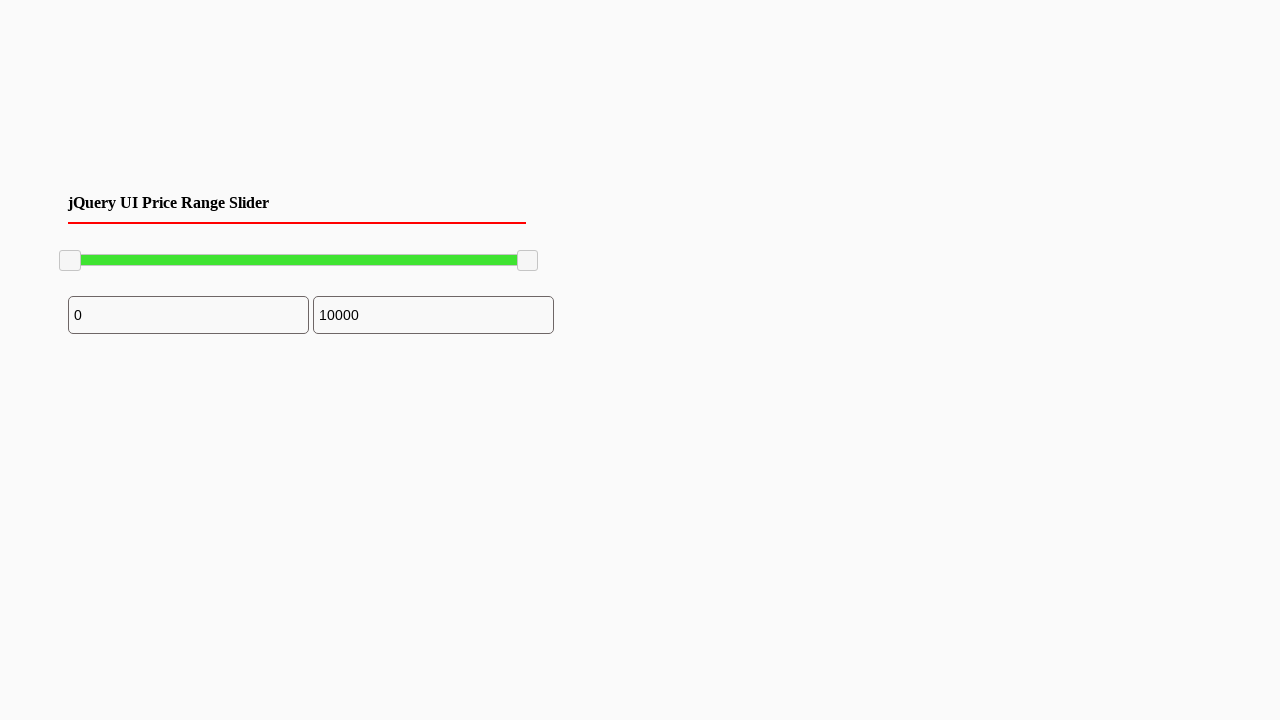

Located minimum slider handle
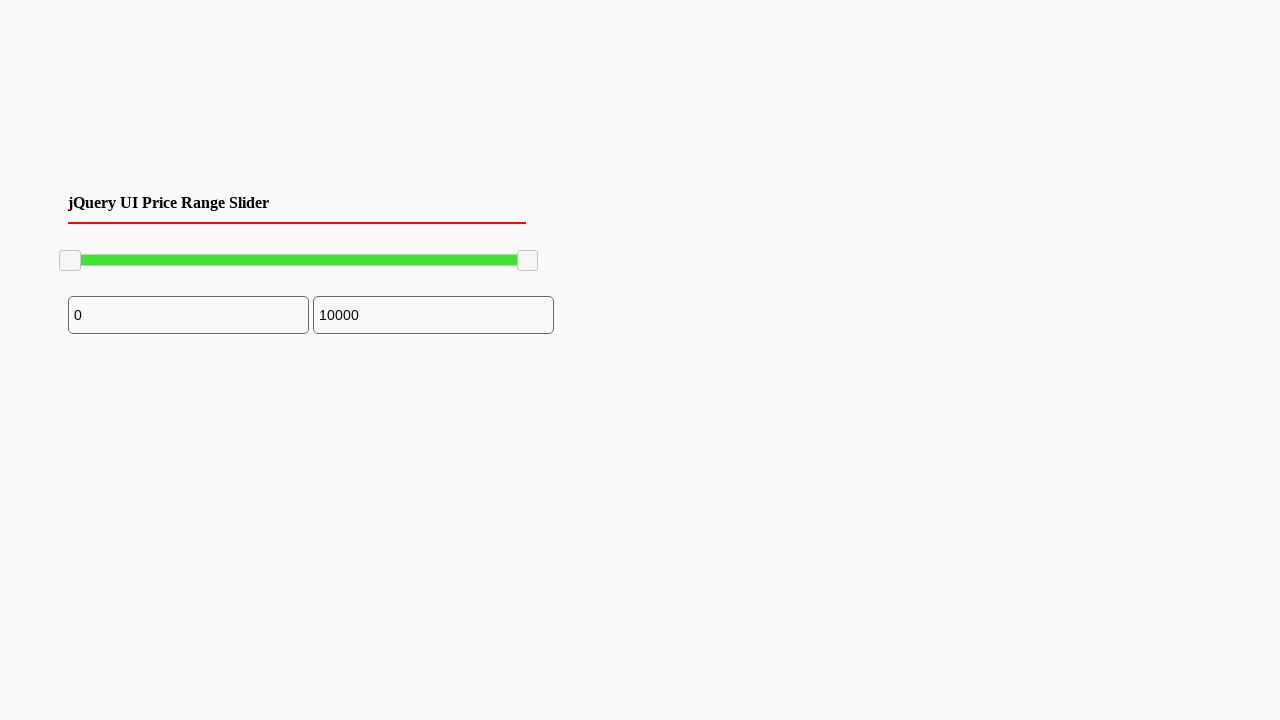

Dragged minimum slider handle to the right by 120 pixels at (180, 251)
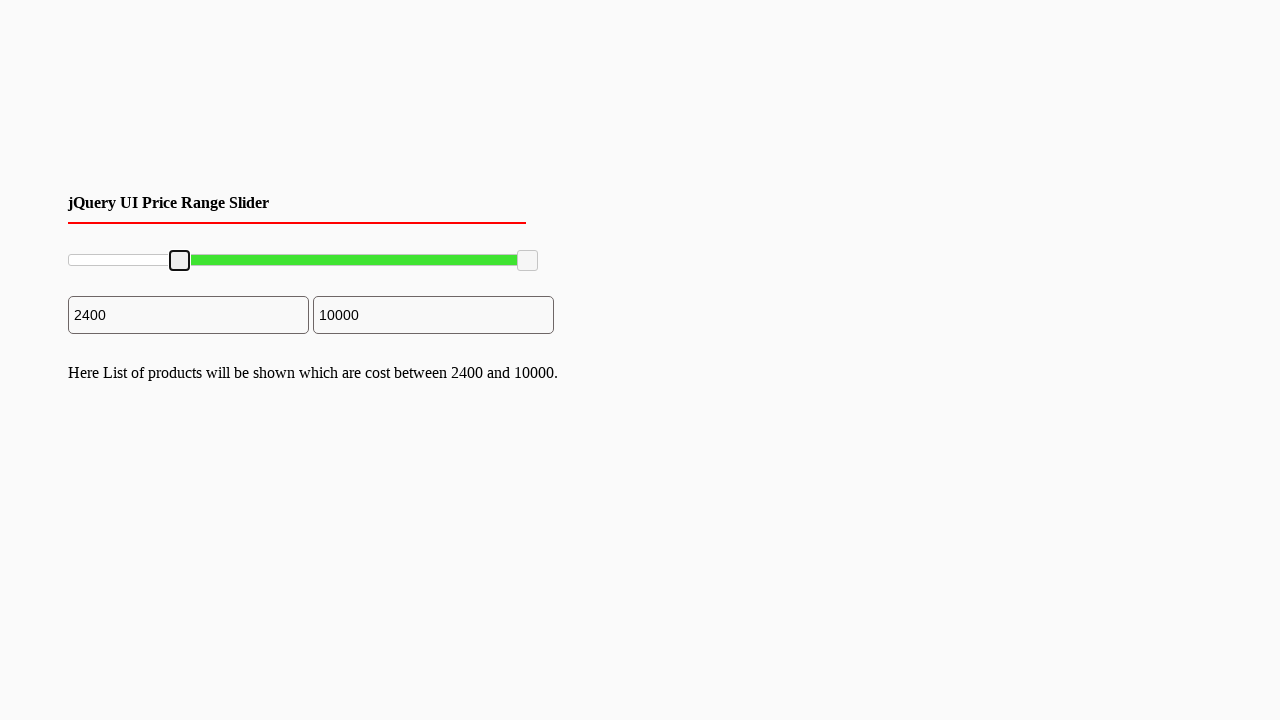

Located maximum slider handle
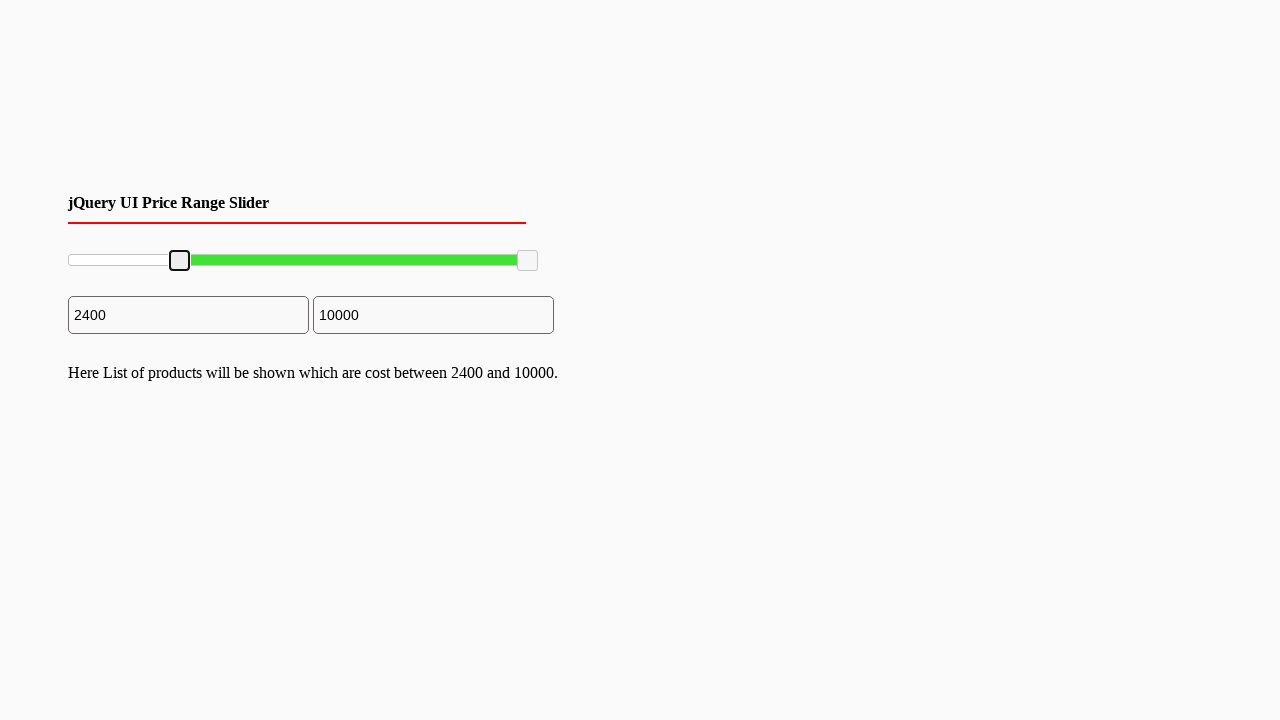

Dragged maximum slider handle to the left by 200 pixels at (318, 251)
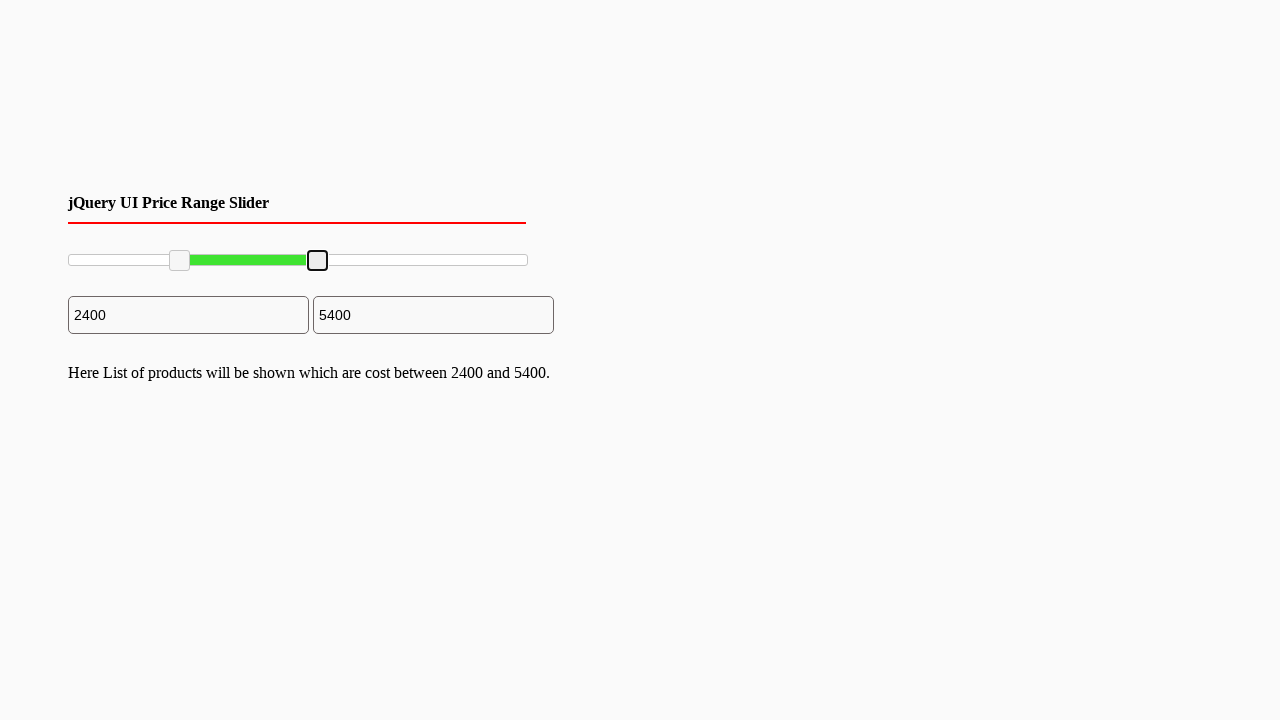

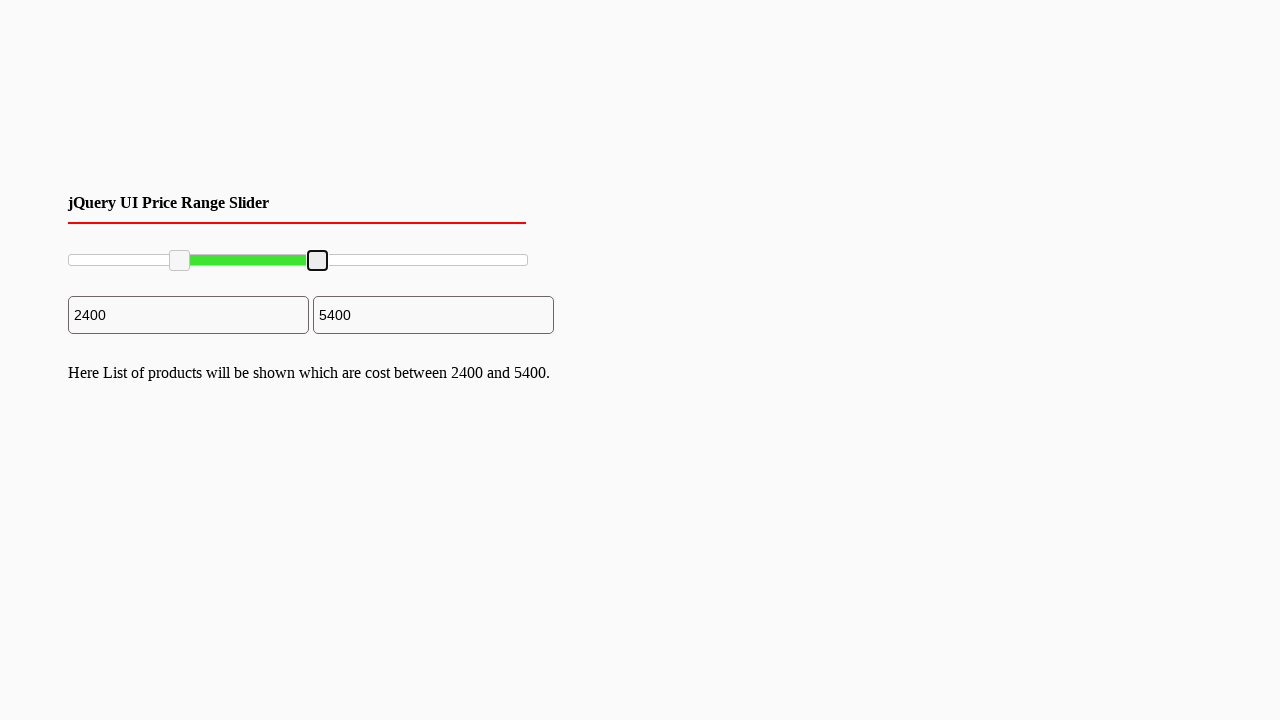